Tests filling a text input field, verifying it's editable, entering text, verifying the value, clearing it, and confirming it's empty.

Starting URL: https://thefreerangetester.github.io/sandbox-automation-testing/

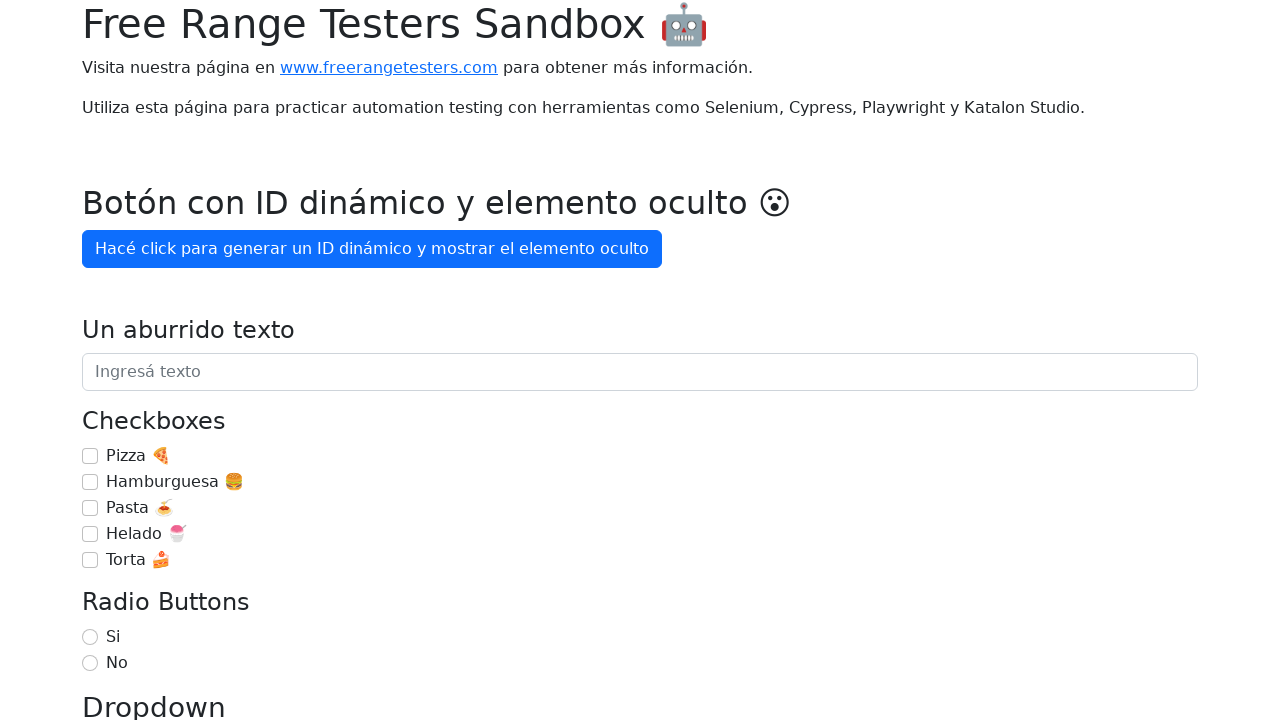

Located text input field 'Un aburrido texto'
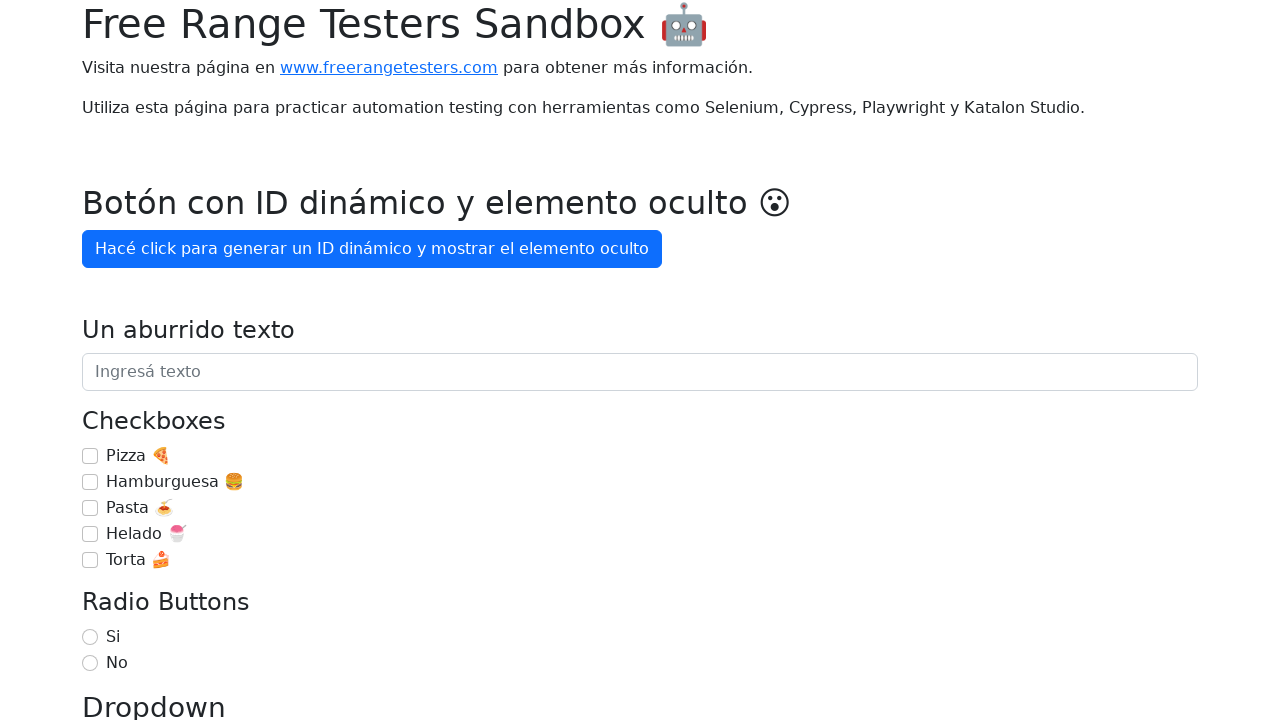

Filled text field with 'Un aburrido texto' on internal:role=textbox[name="Un aburrido texto"i]
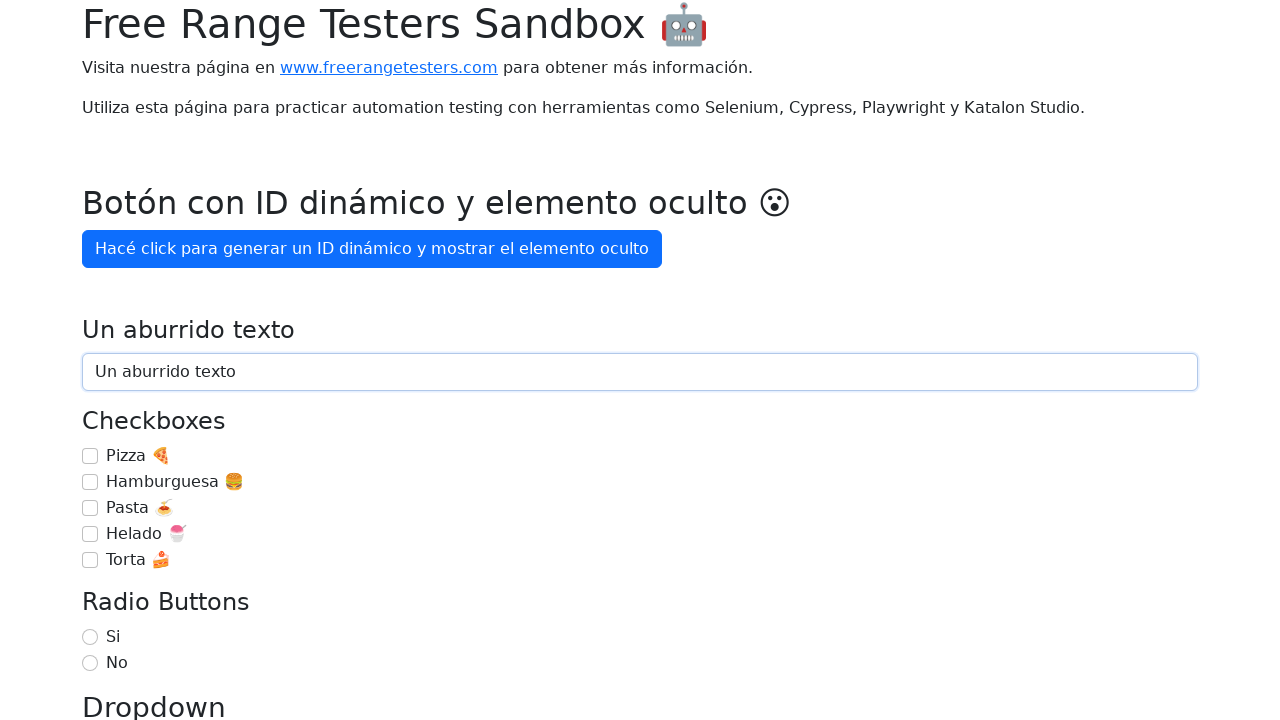

Cleared the text field on internal:role=textbox[name="Un aburrido texto"i]
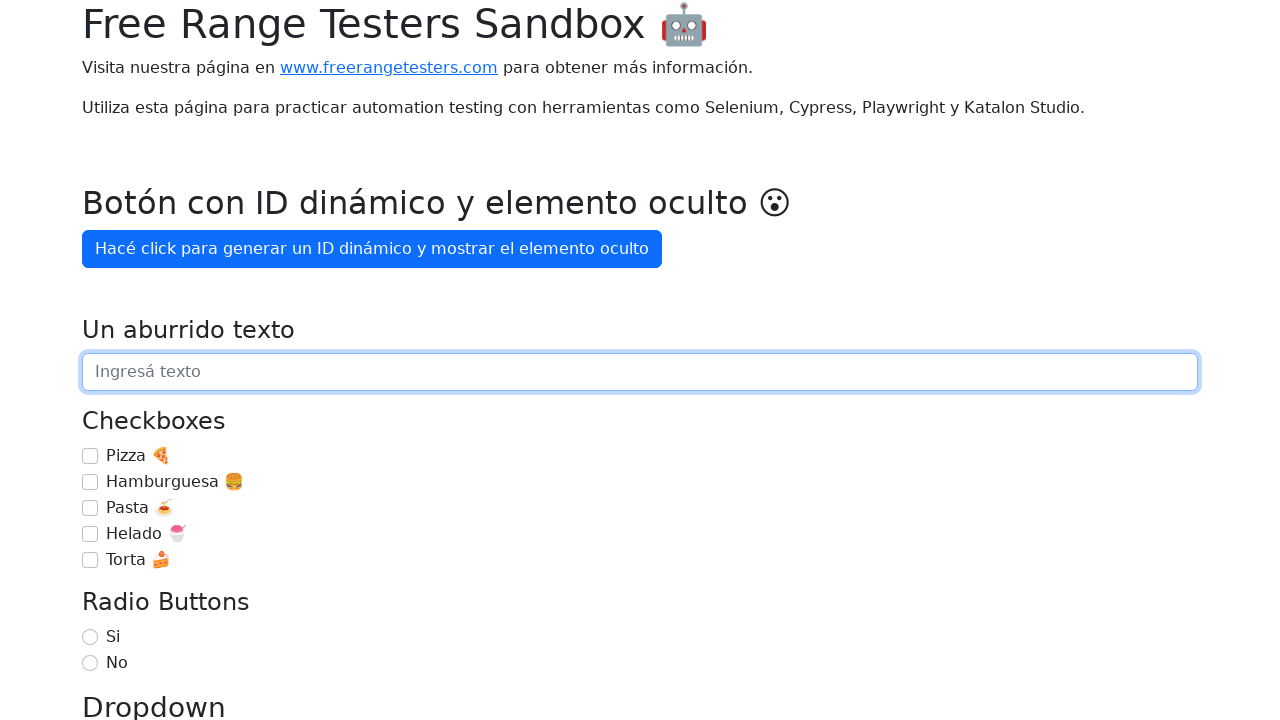

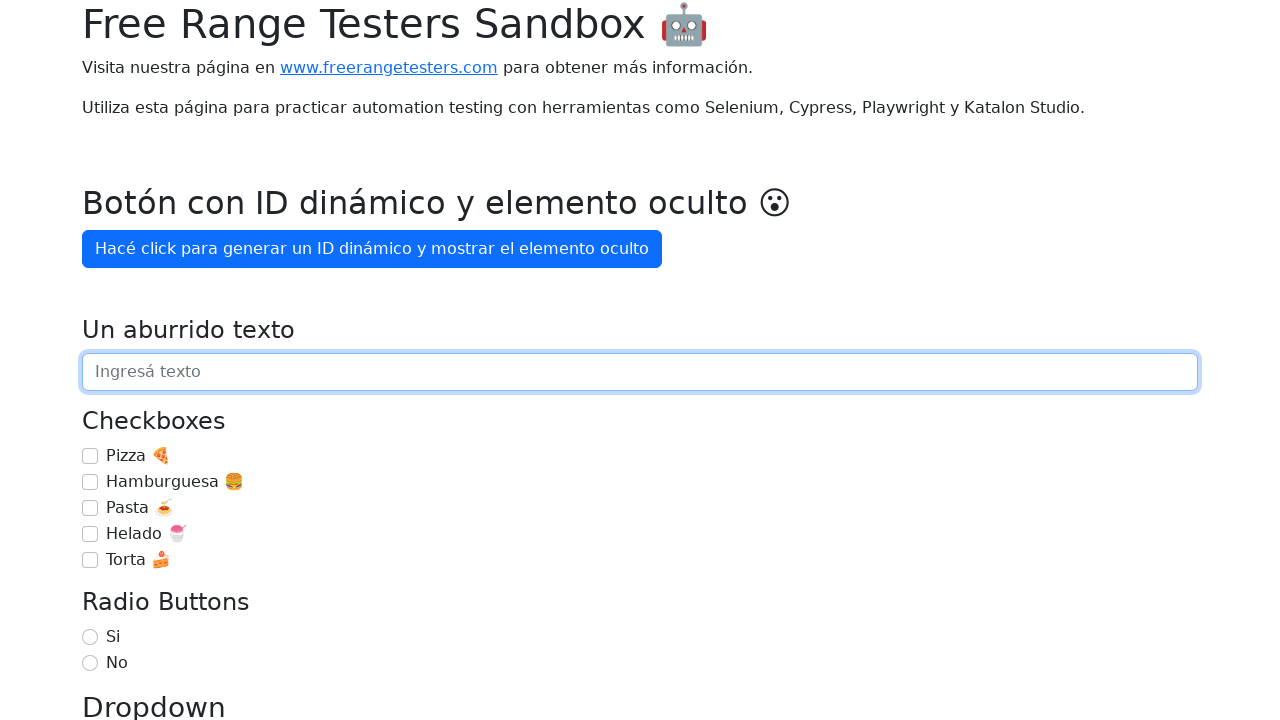